Tests mouse hover functionality by hovering over an element and clicking on it

Starting URL: https://rahulshettyacademy.com/AutomationPractice/

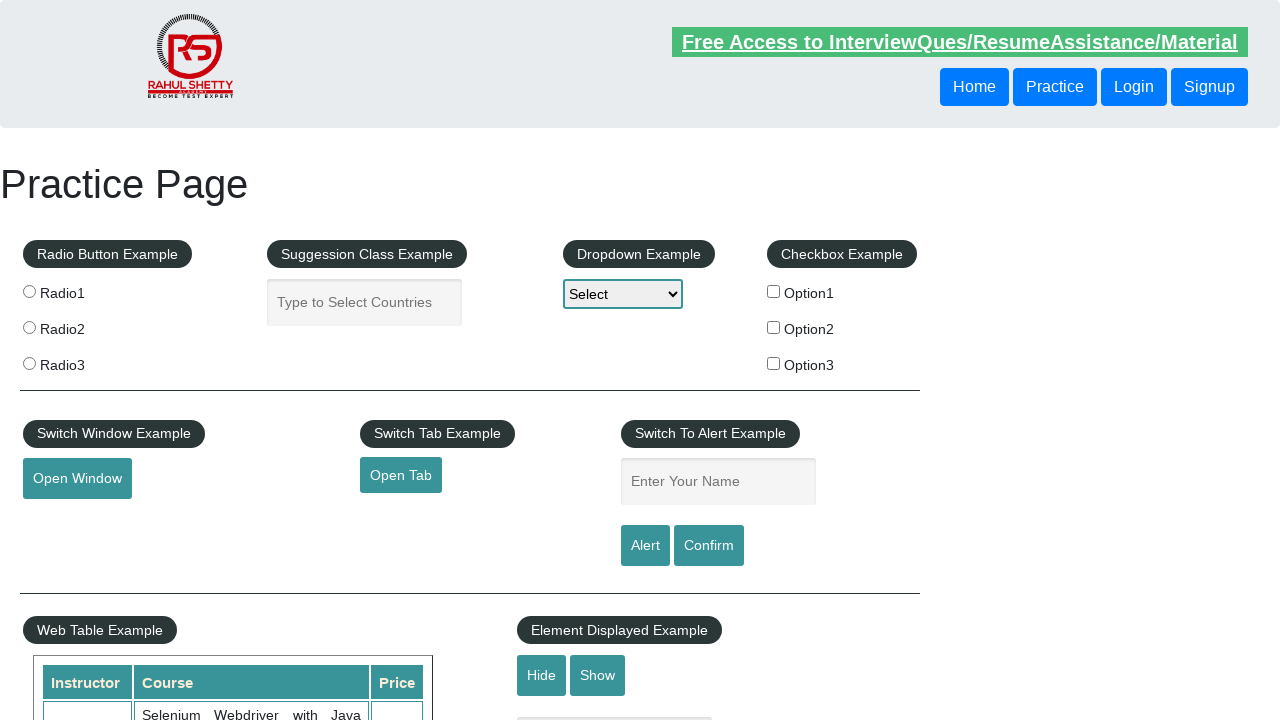

Scrolled down 500 pixels to locate mouse hover section
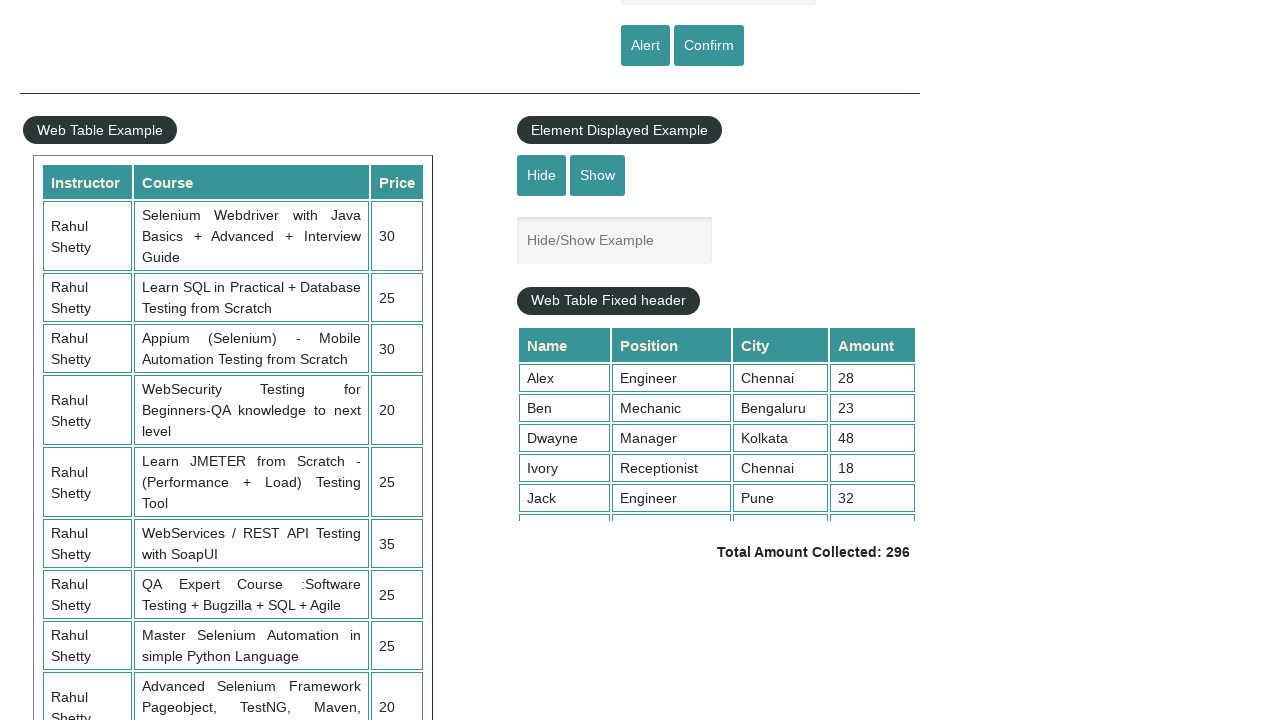

Hovered over the mouse hover button element at (83, 361) on #mousehover
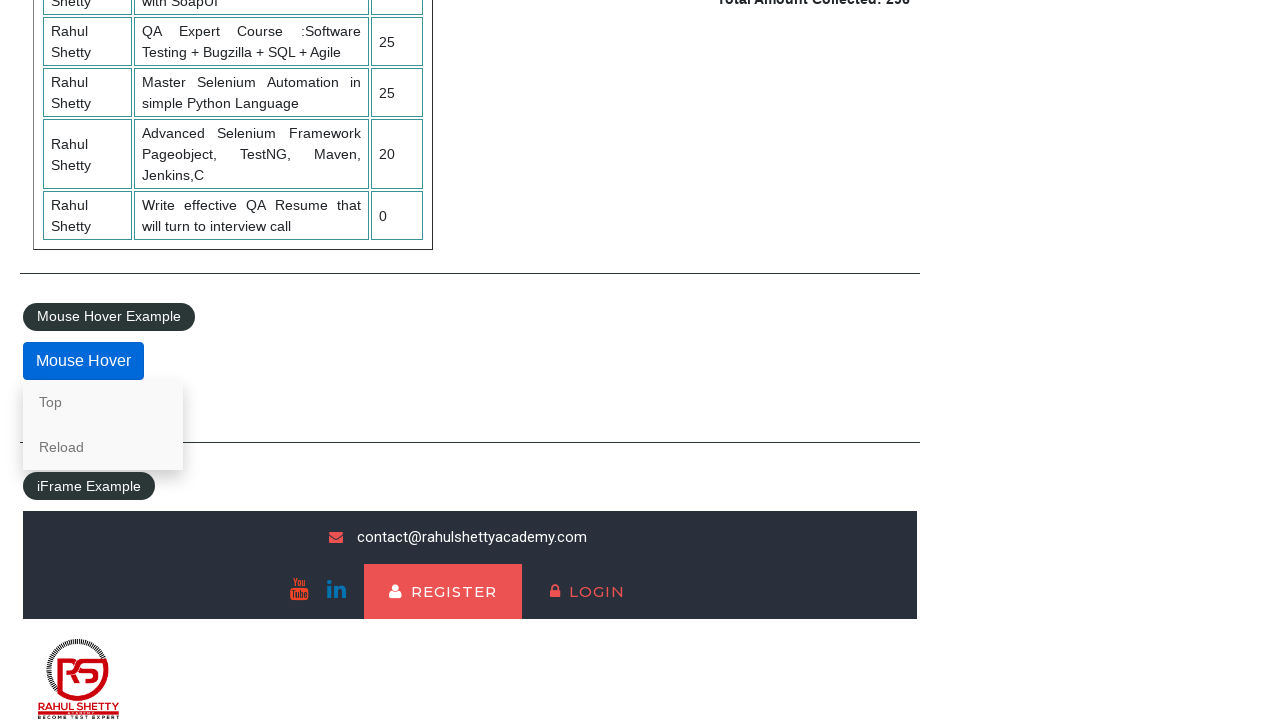

Clicked on the mouse hover button at (83, 361) on #mousehover
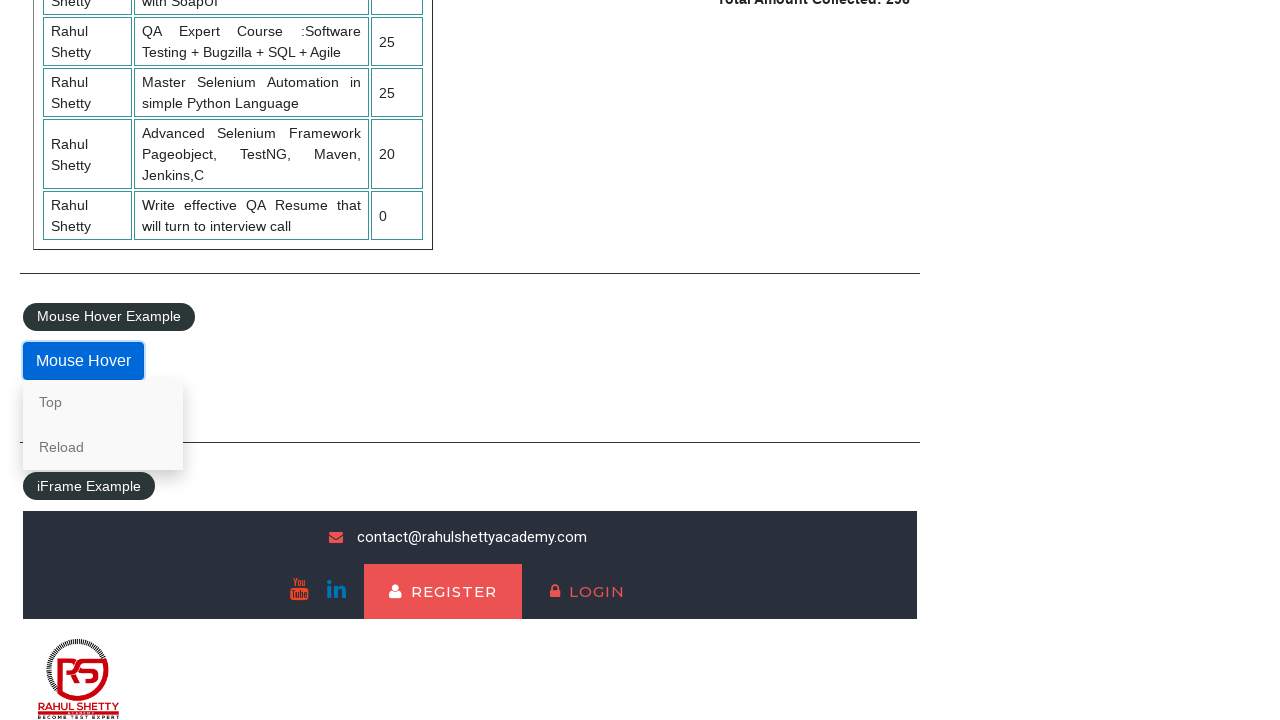

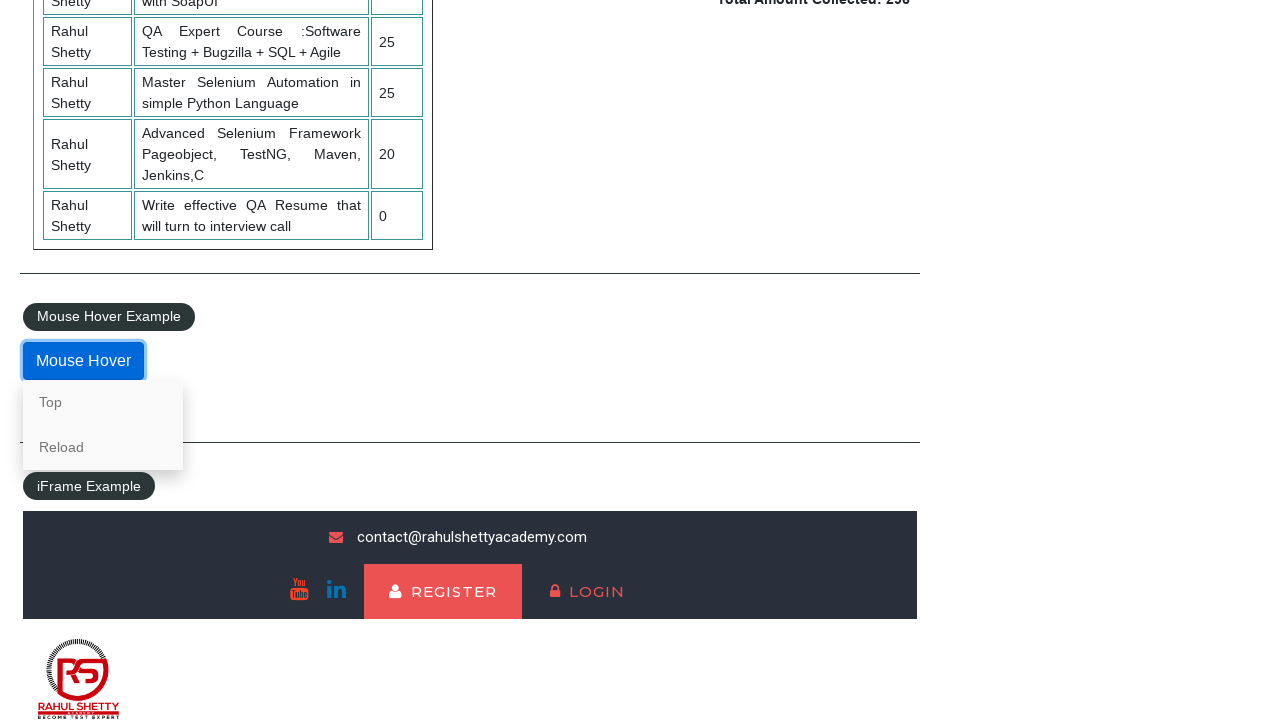